Tests VueJS dropdown component by selecting an option from a custom Vue dropdown.

Starting URL: https://mikerodham.github.io/vue-dropdowns/

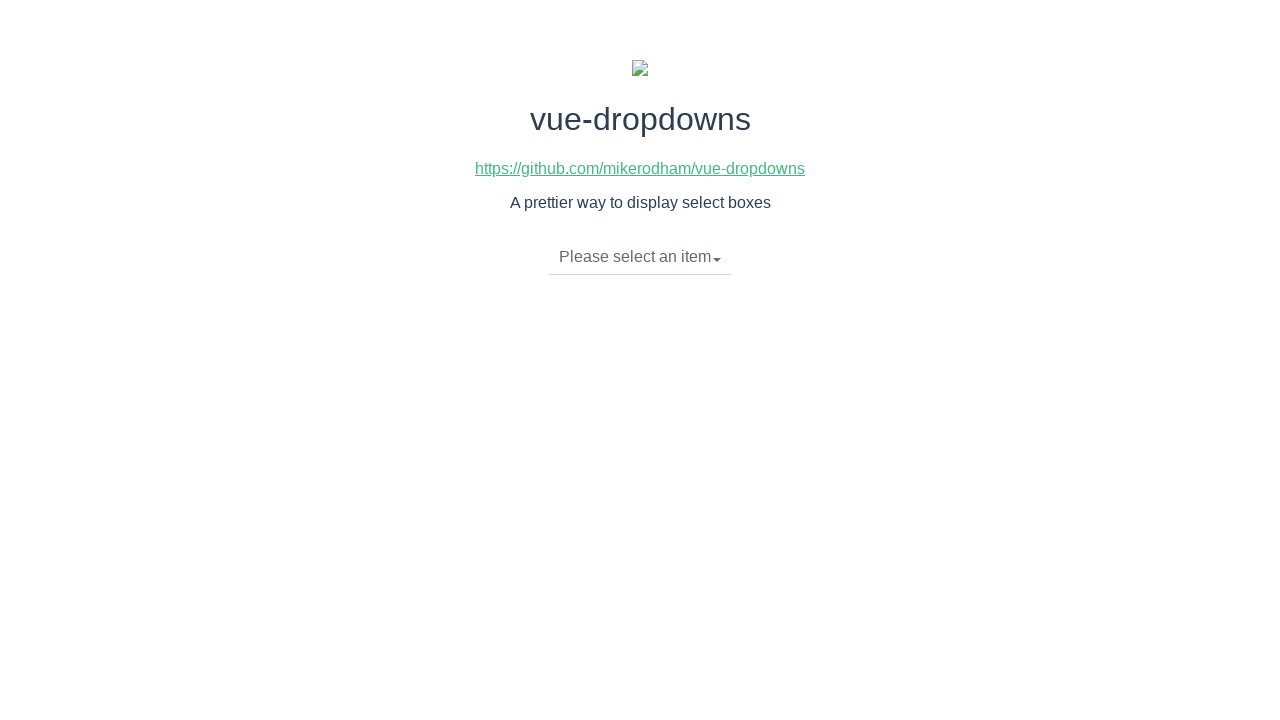

Vue dropdown component loaded
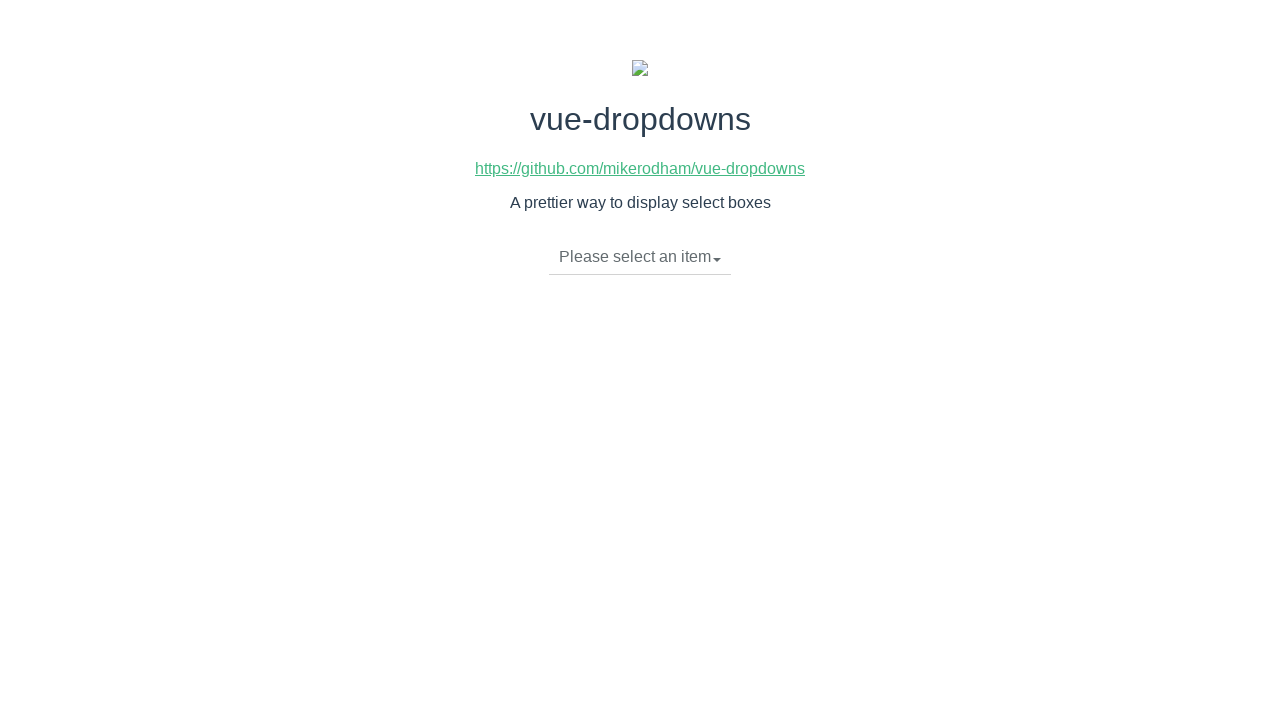

Clicked to open Vue dropdown at (640, 257) on #app div>li
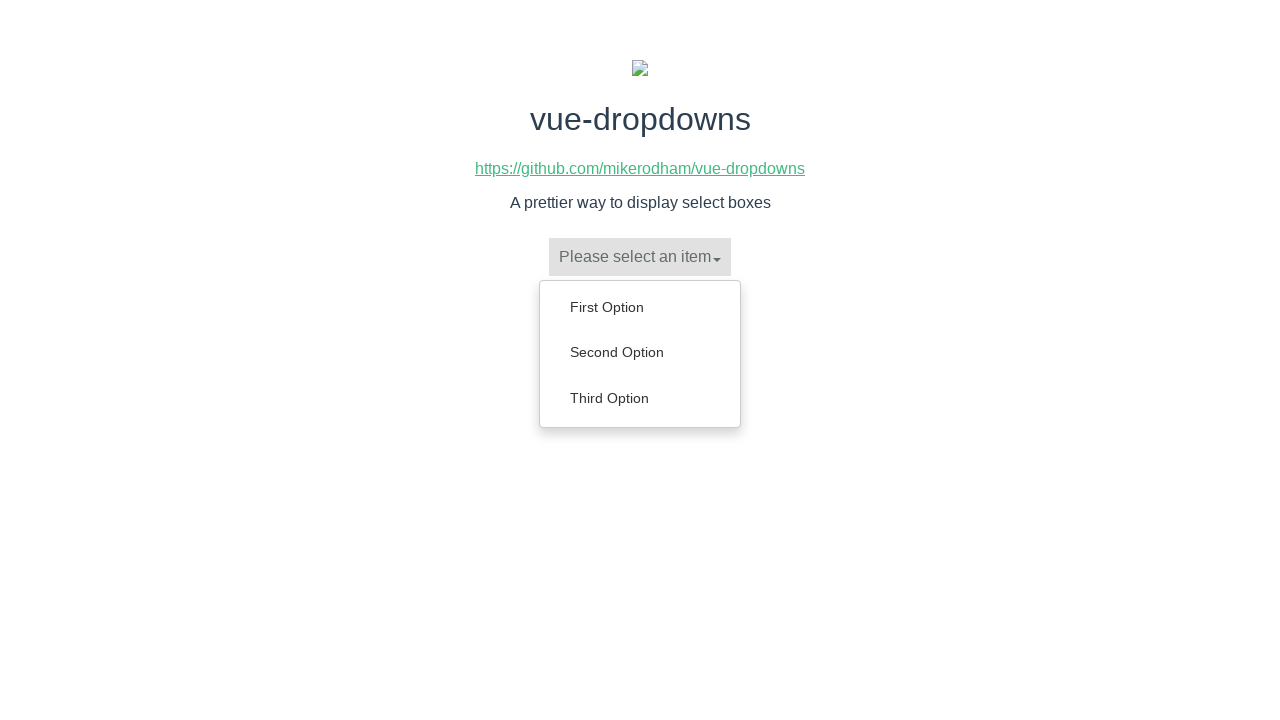

Dropdown options are now visible
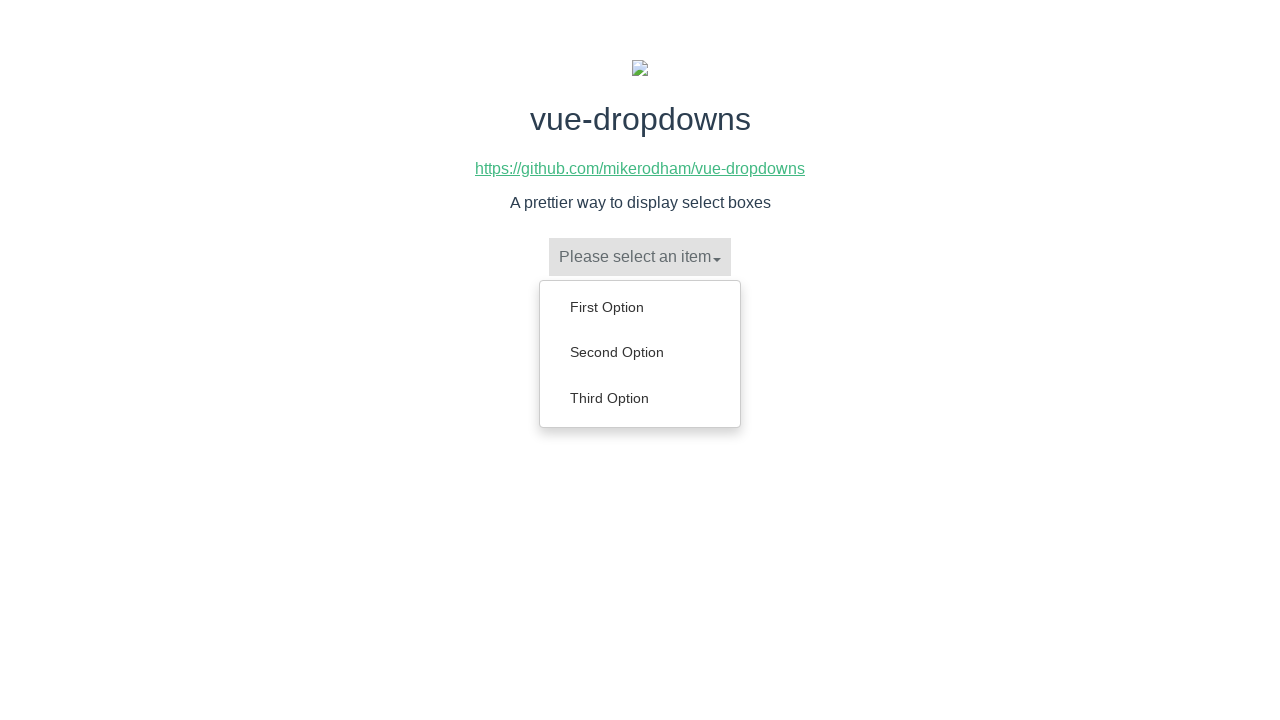

Selected 'Second Option' from Vue dropdown at (640, 352) on ul a:has-text('Second Option')
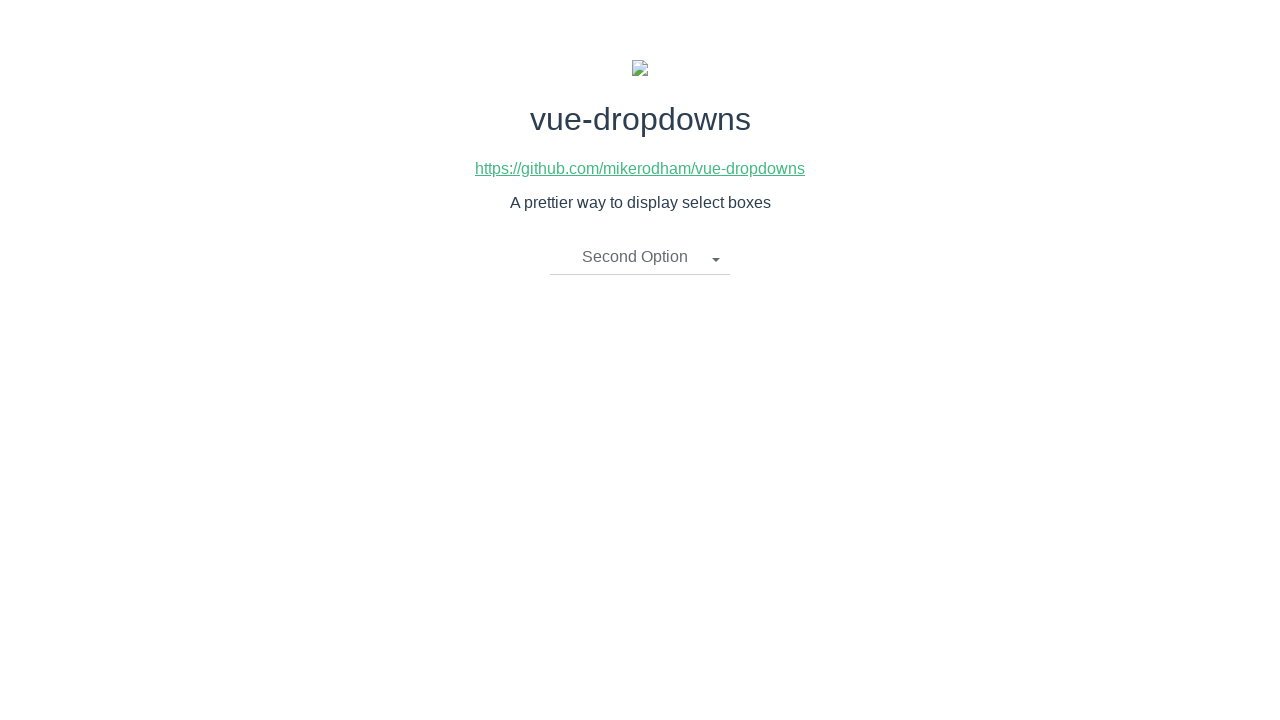

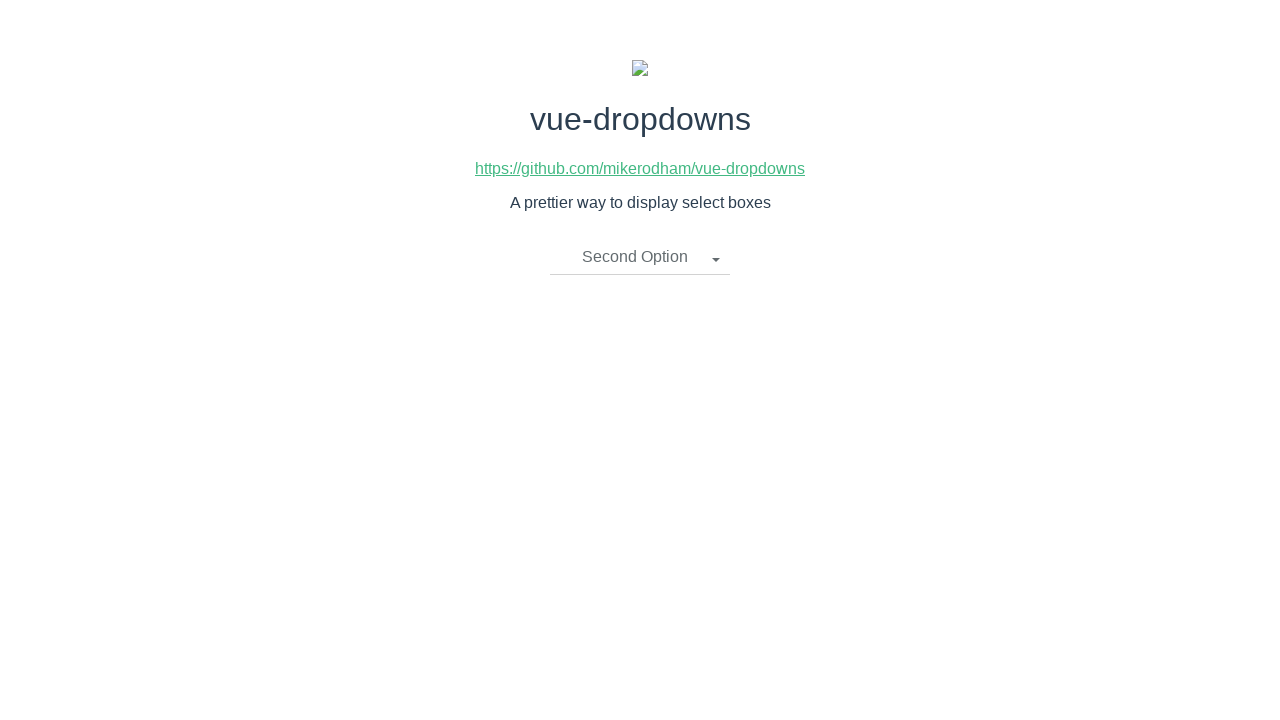